Tests opting out of A/B tests by adding an opt-out cookie on the homepage before navigating to the A/B test page.

Starting URL: http://the-internet.herokuapp.com

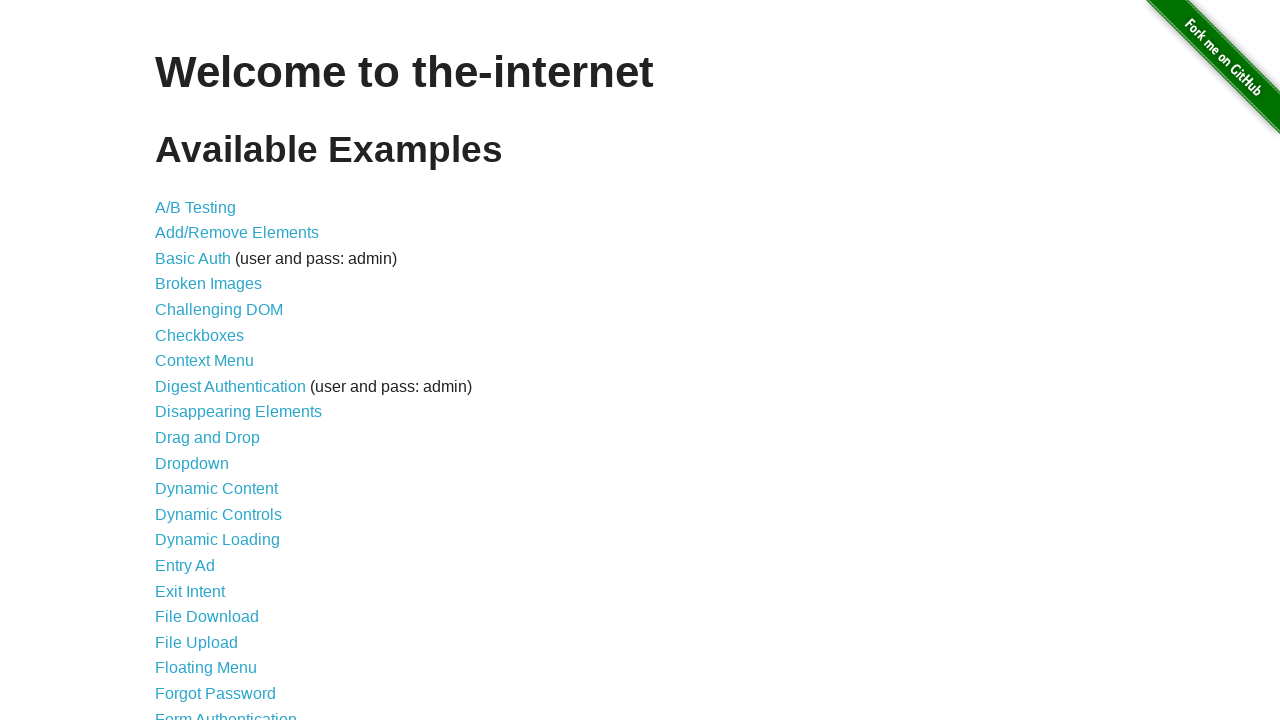

Added optimizelyOptOut cookie to the context
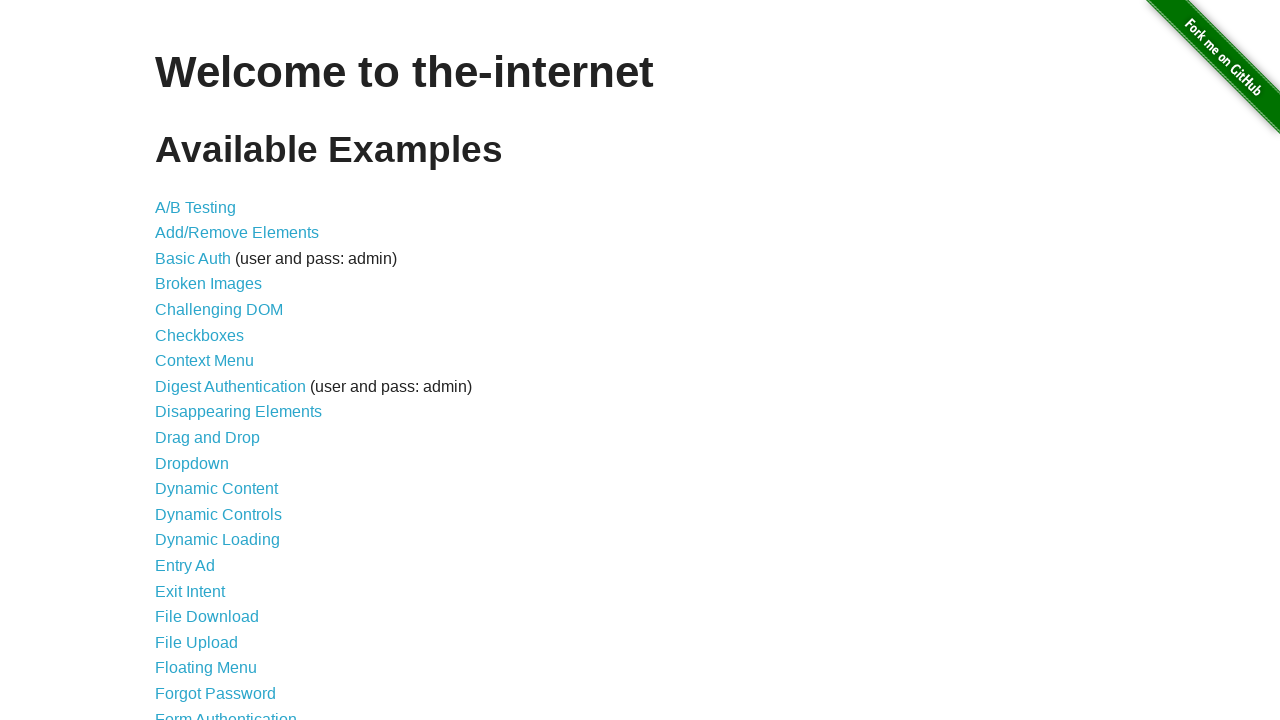

Navigated to A/B test page
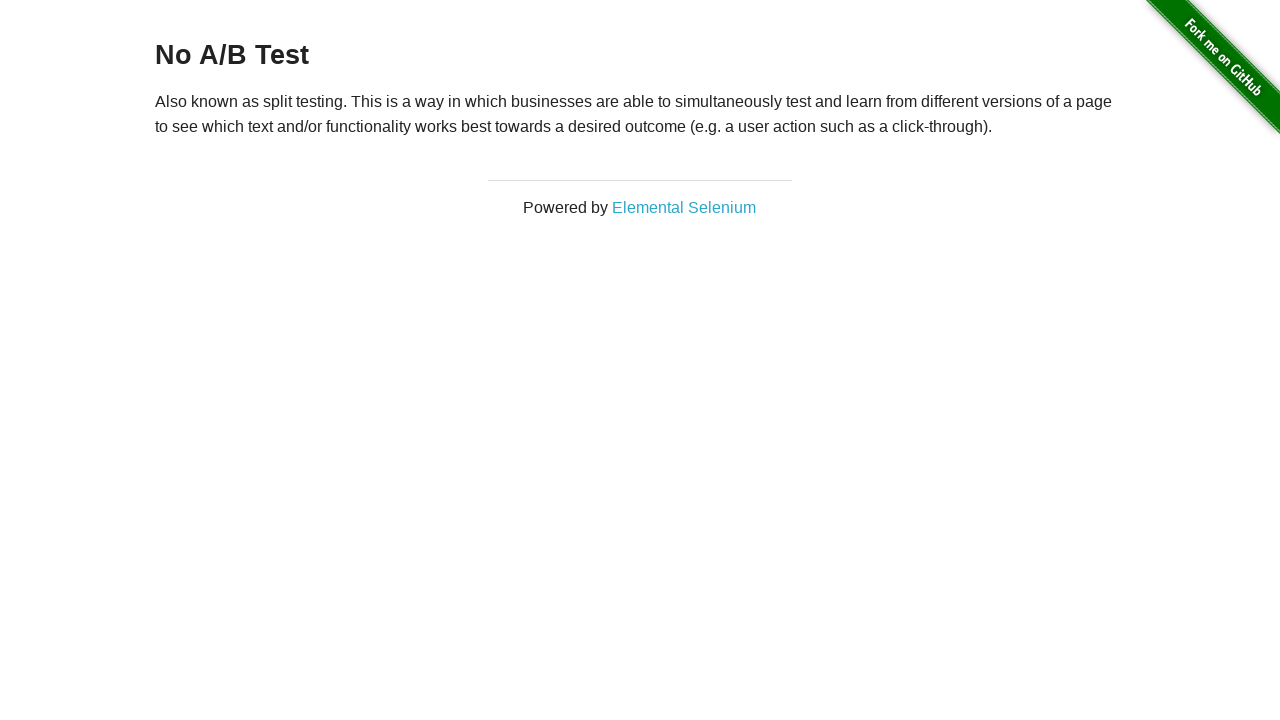

Retrieved heading text: 'No A/B Test'
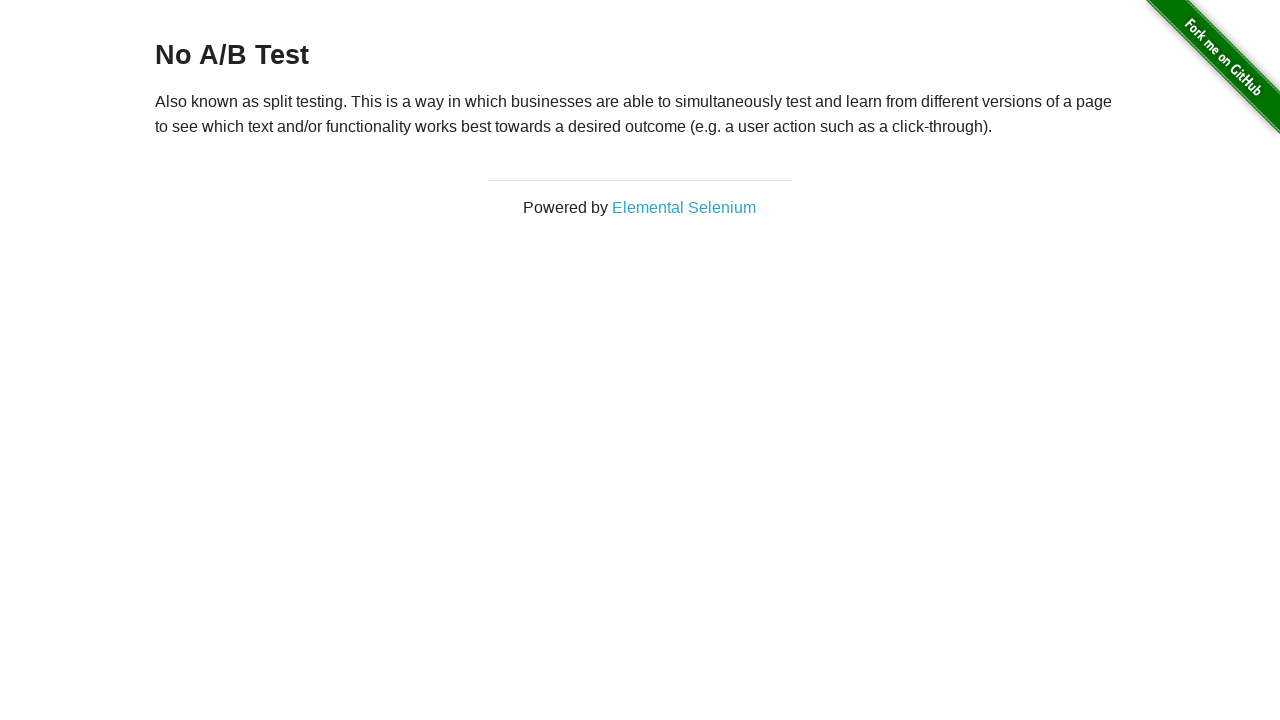

Verified heading text matches 'No A/B Test' - successfully opted out of A/B test
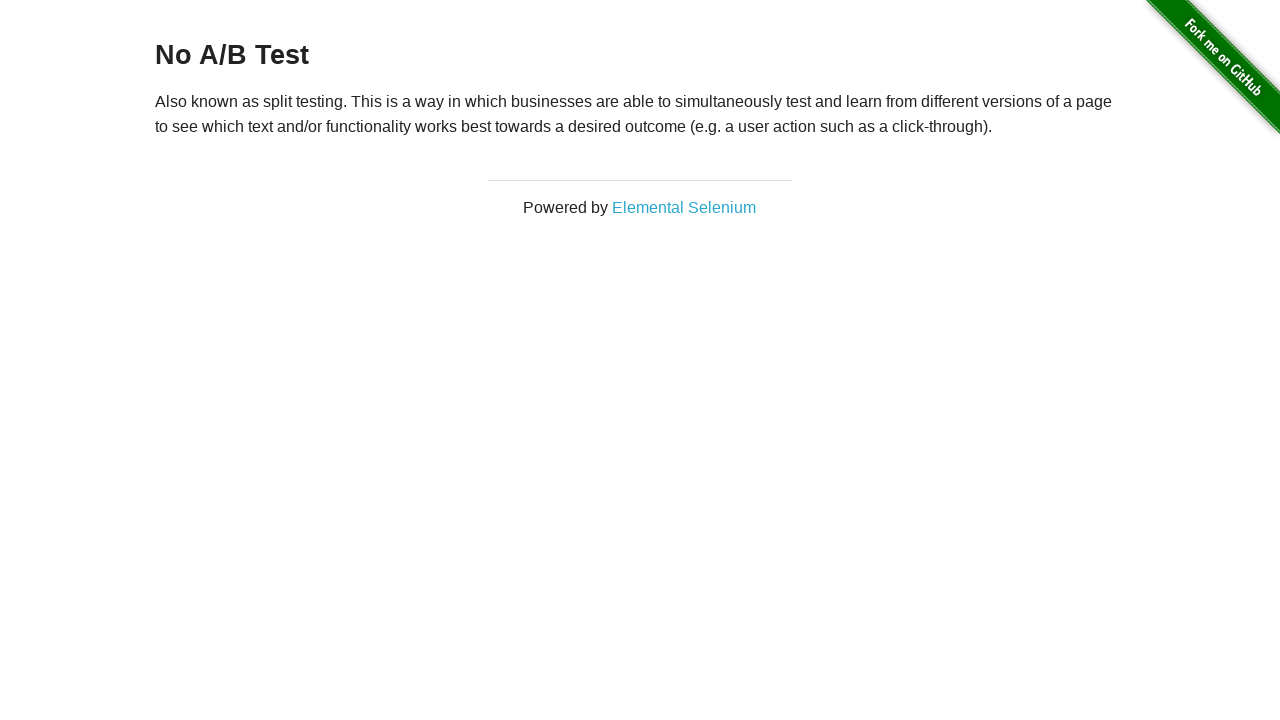

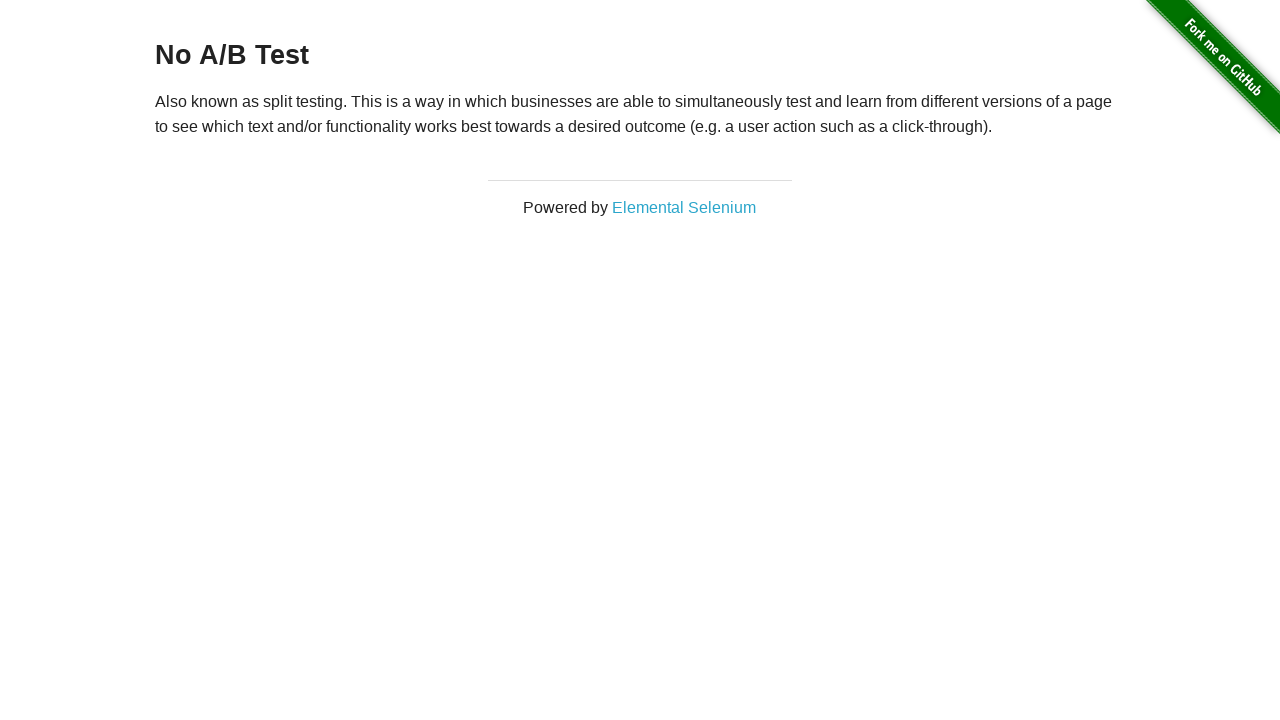